Tests dynamic loading functionality by clicking a Start button and waiting for the "Hello World!" text to appear

Starting URL: https://the-internet.herokuapp.com/dynamic_loading/2

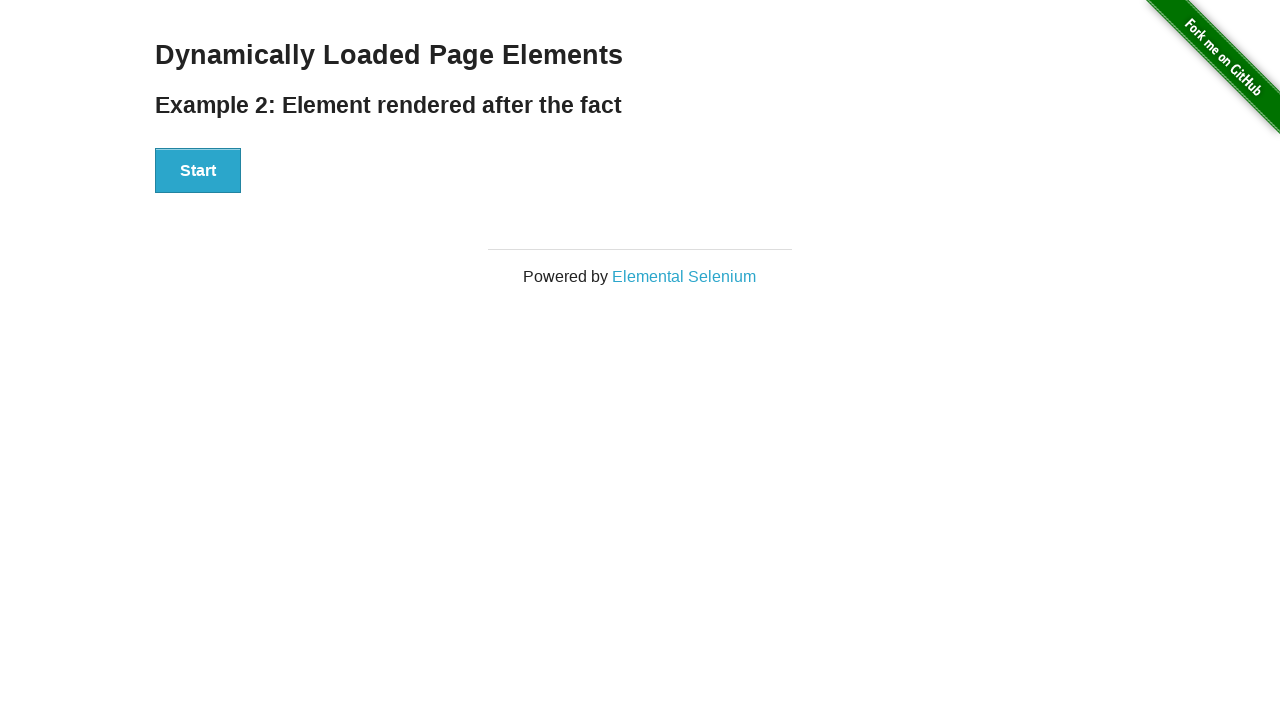

Navigated to dynamic loading test page
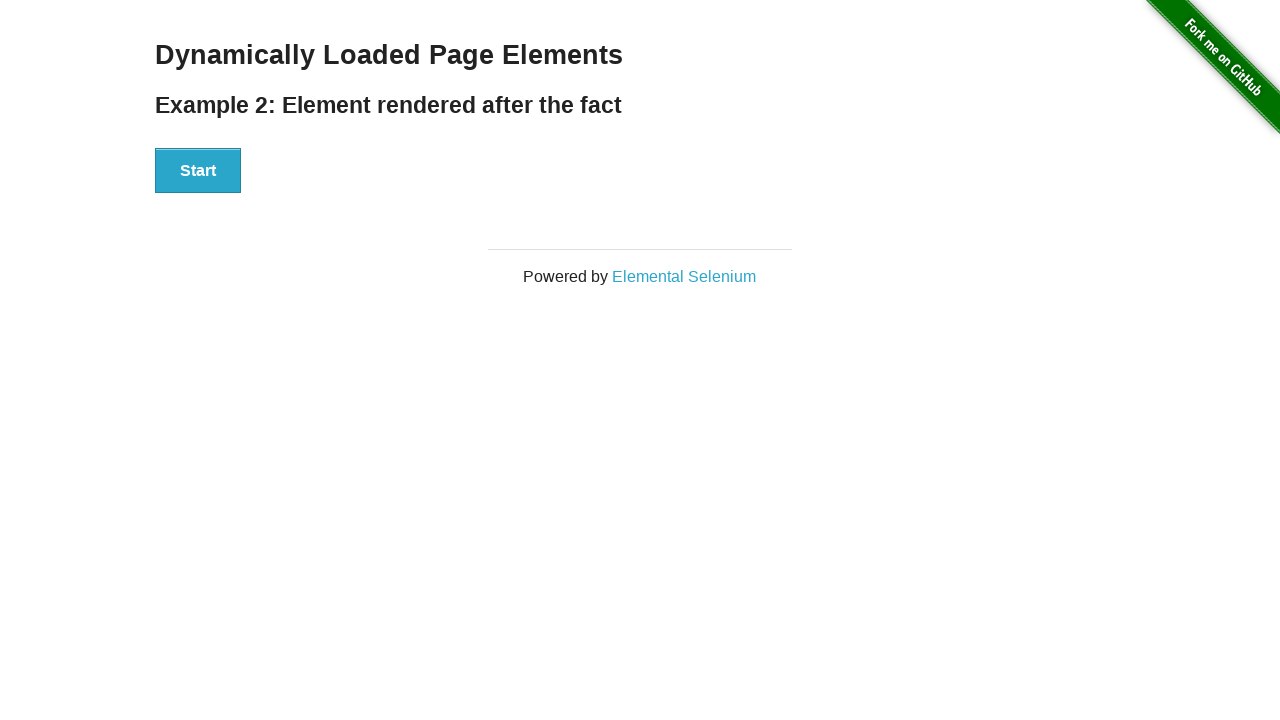

Clicked the Start button to initiate dynamic loading at (198, 171) on xpath=//button[text()='Start']
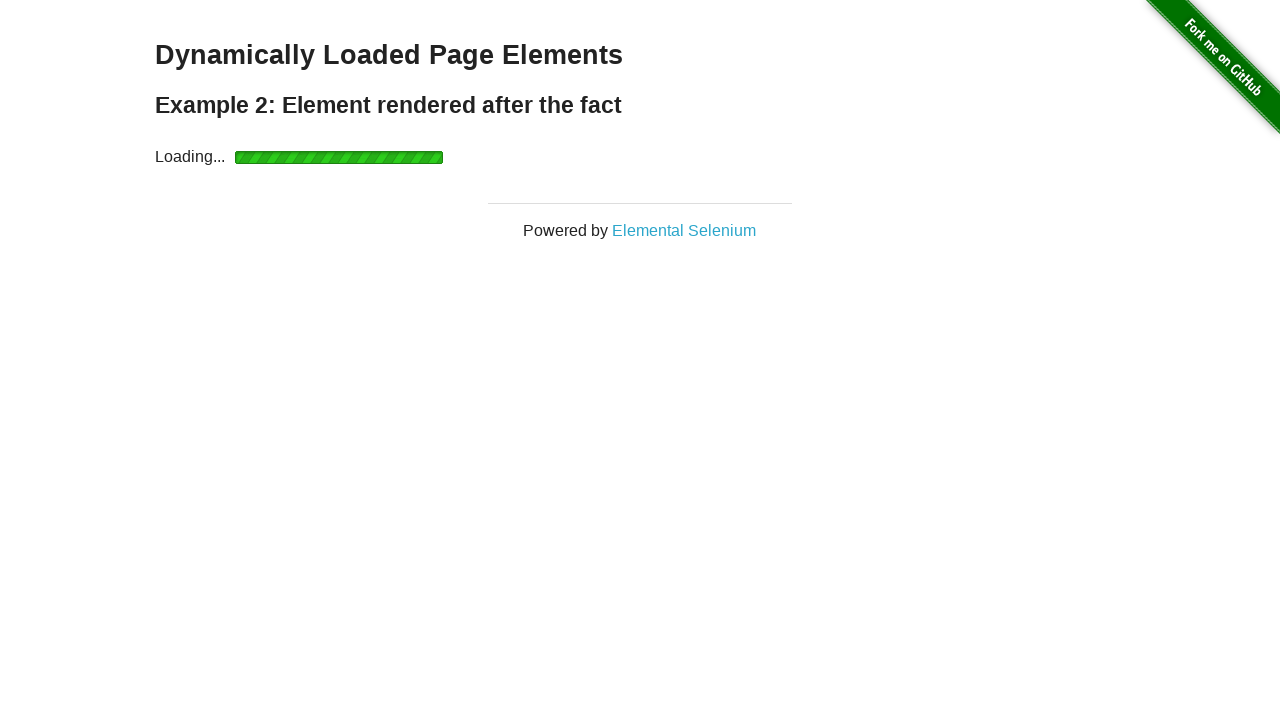

Waited for and confirmed 'Hello World!' text appeared
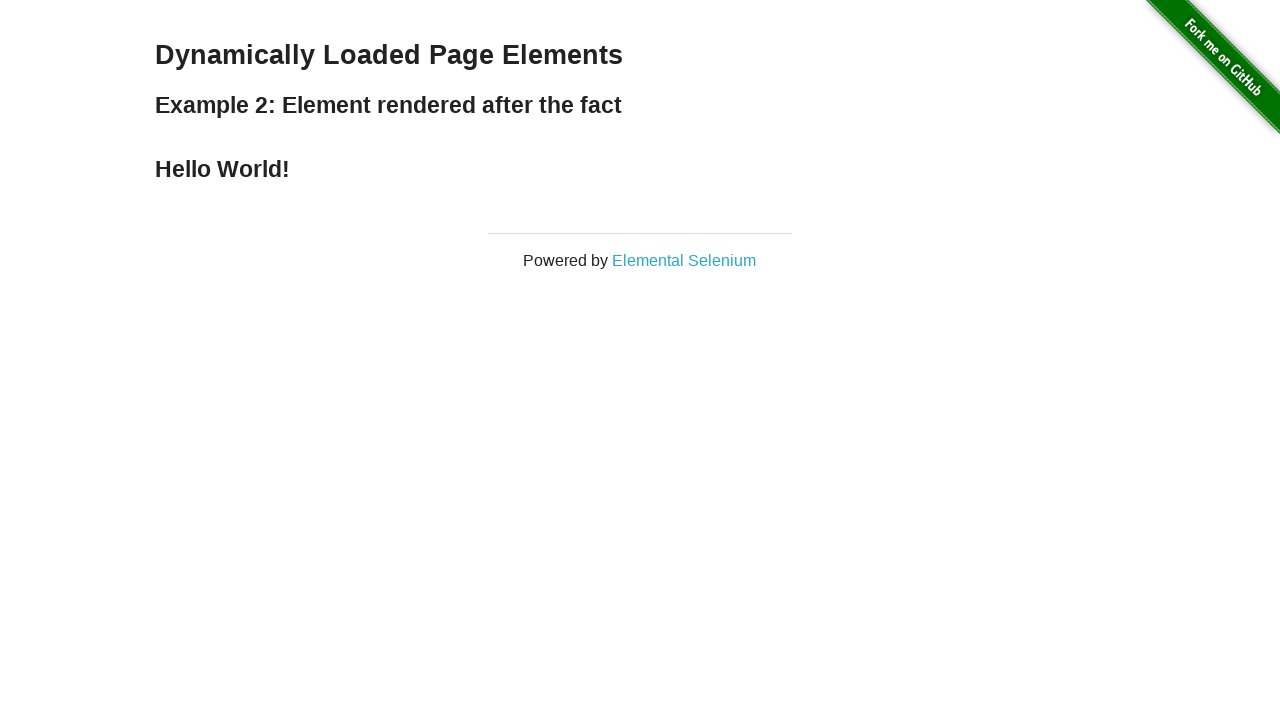

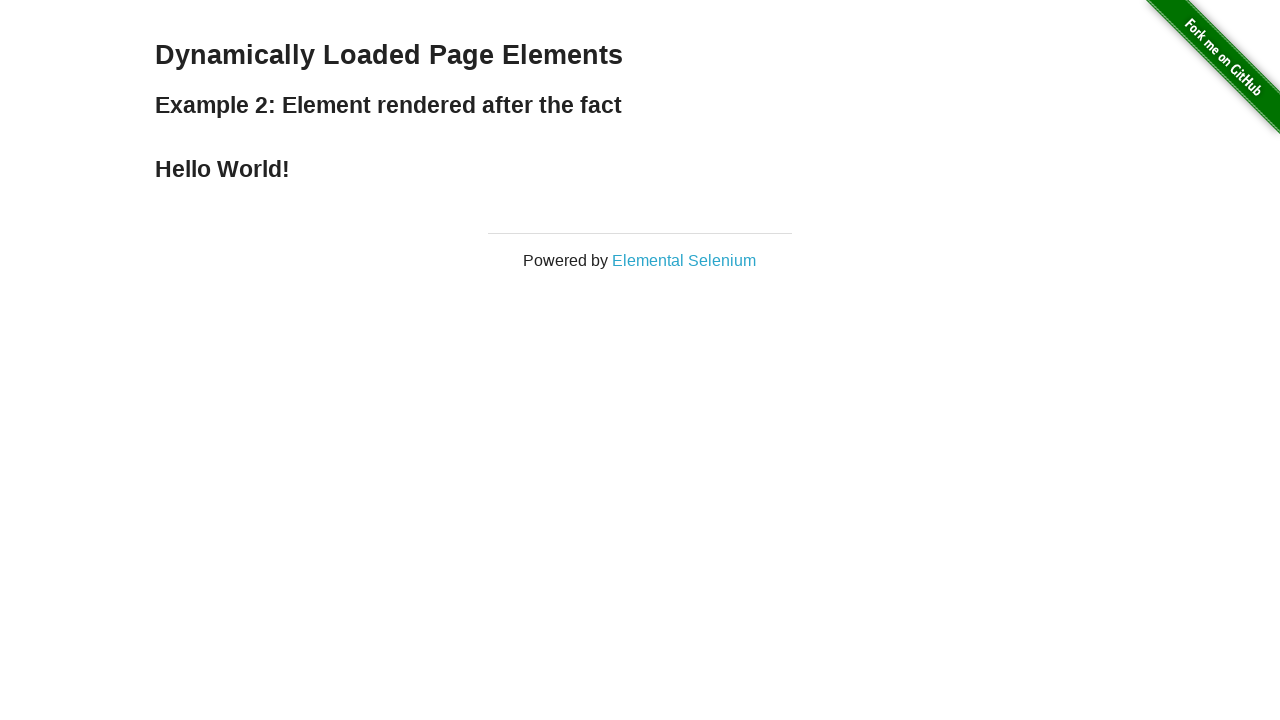